Tests simple form submission by navigating to Simple Form Demo, entering a message, and validating that the message is displayed correctly.

Starting URL: https://www.lambdatest.com/selenium-playground

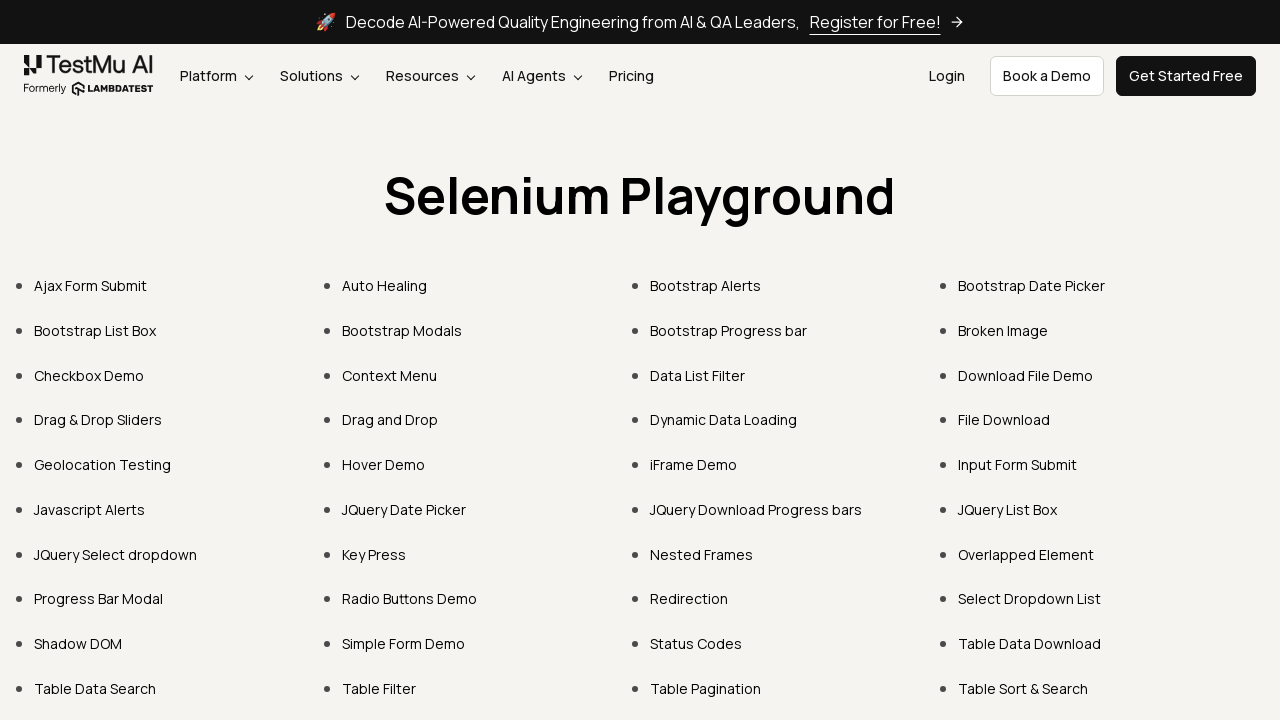

Clicked on Simple Form Demo link at (404, 644) on text=Simple Form Demo
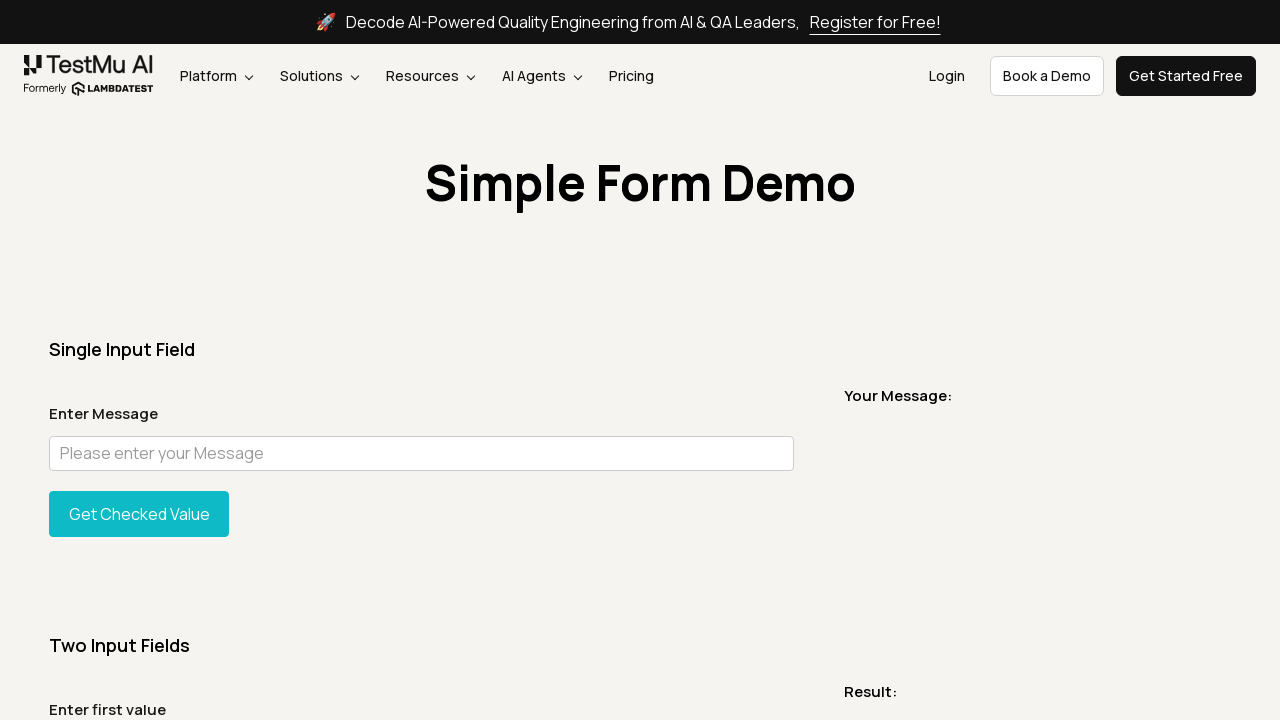

Form page loaded successfully
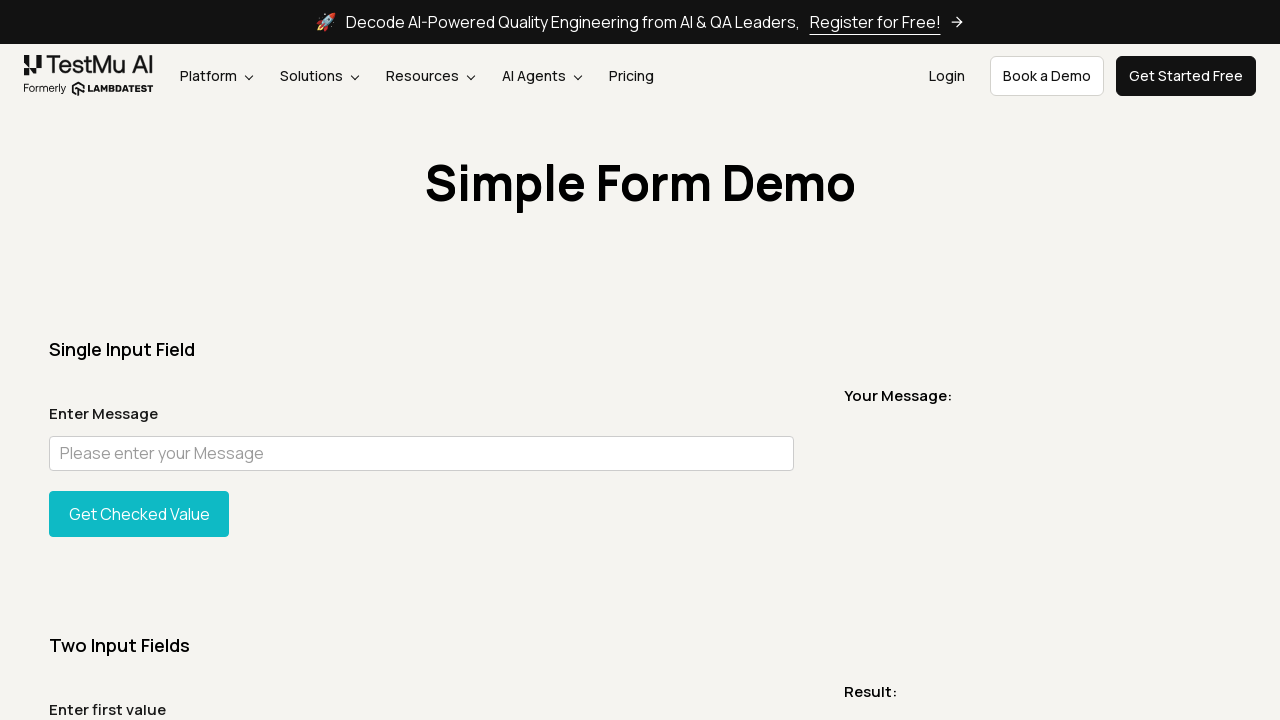

Entered message 'Welcome to LambdaTest' in the input field on #user-message
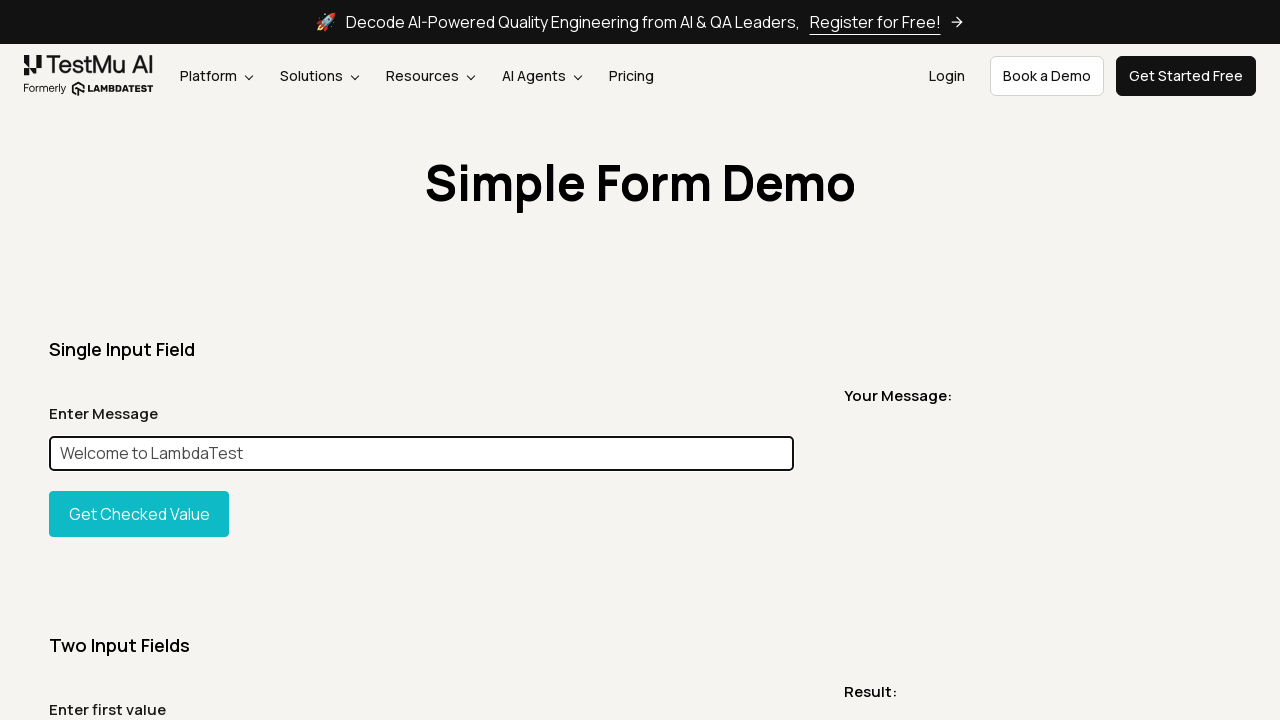

Clicked the Get Checked Value button at (139, 514) on #showInput
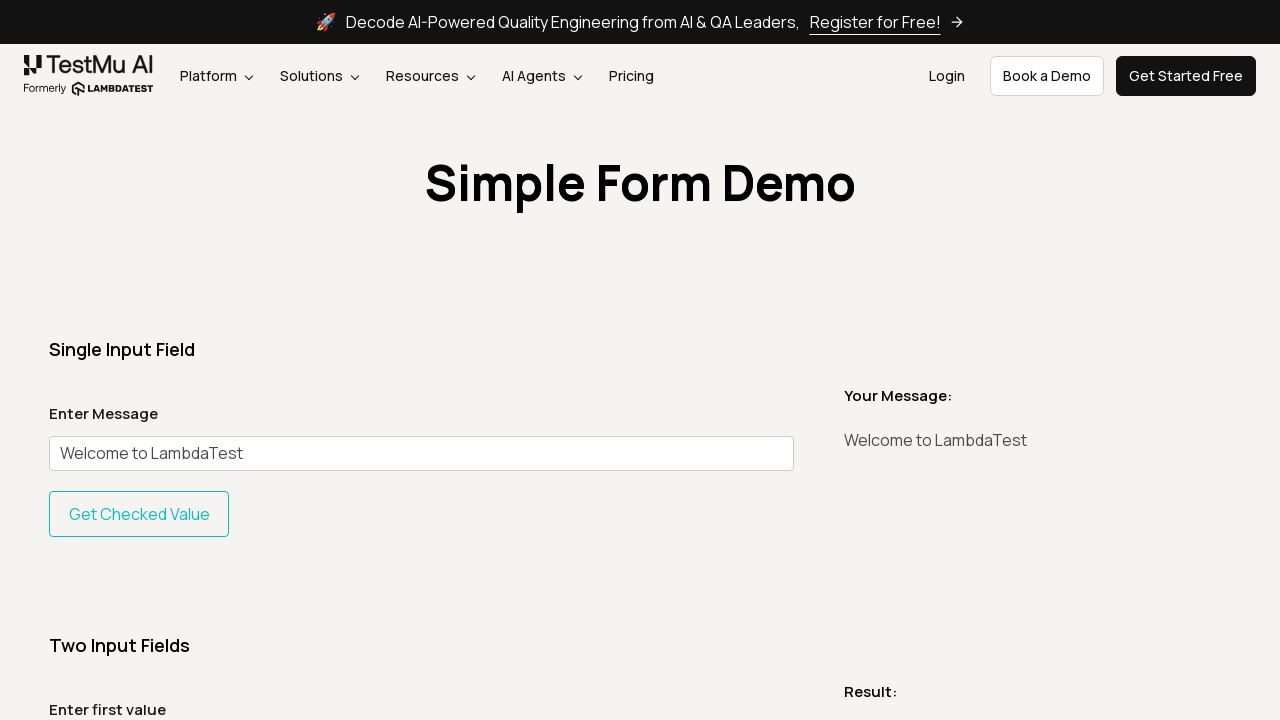

Retrieved displayed message from the page
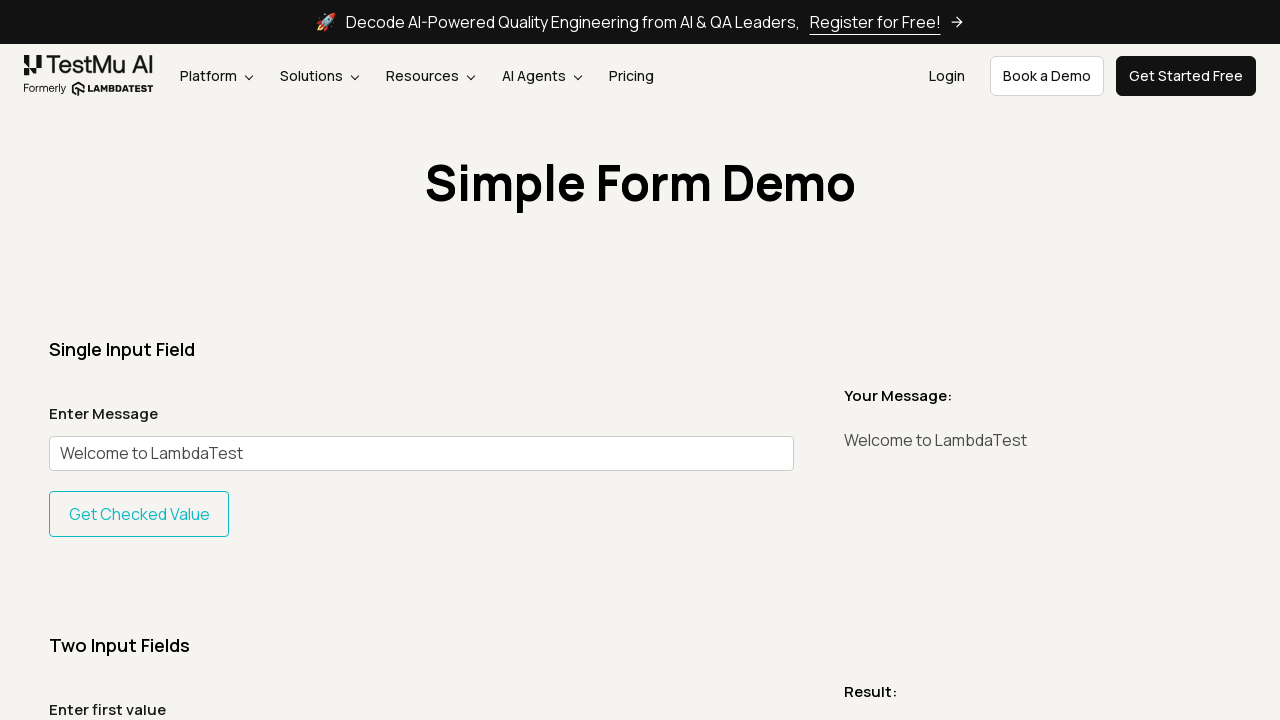

Assertion passed: displayed message matches input message
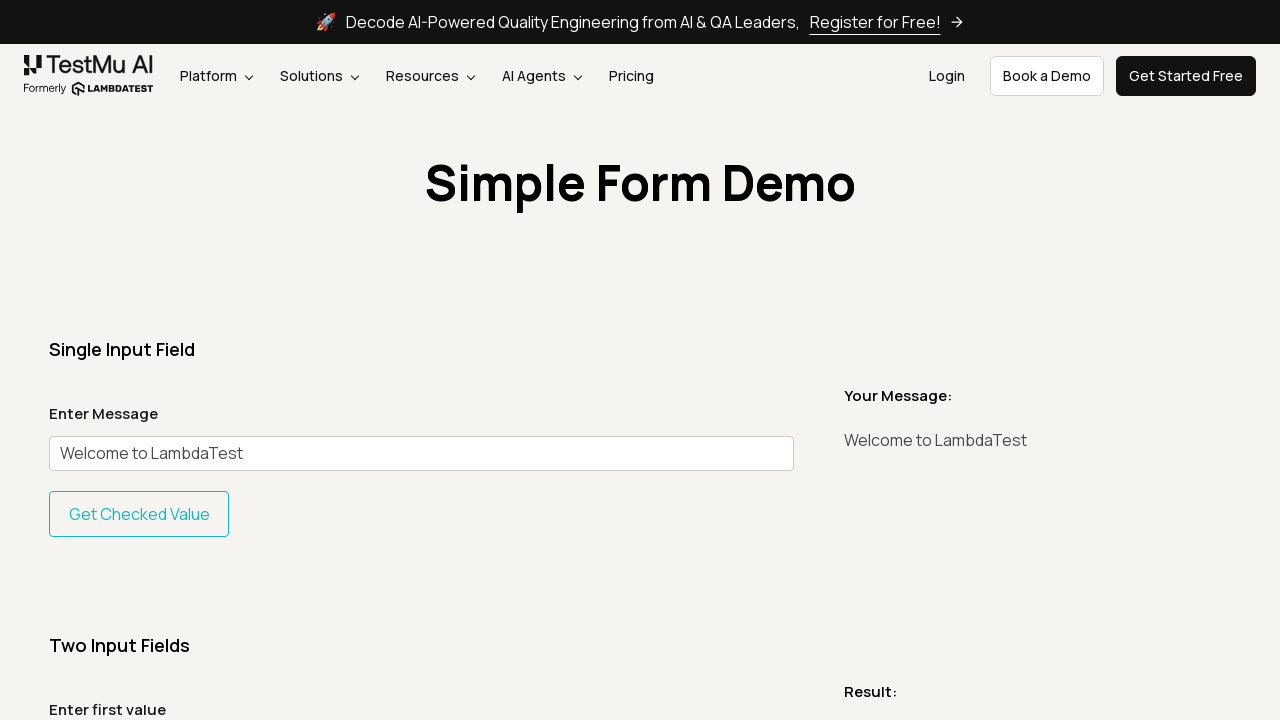

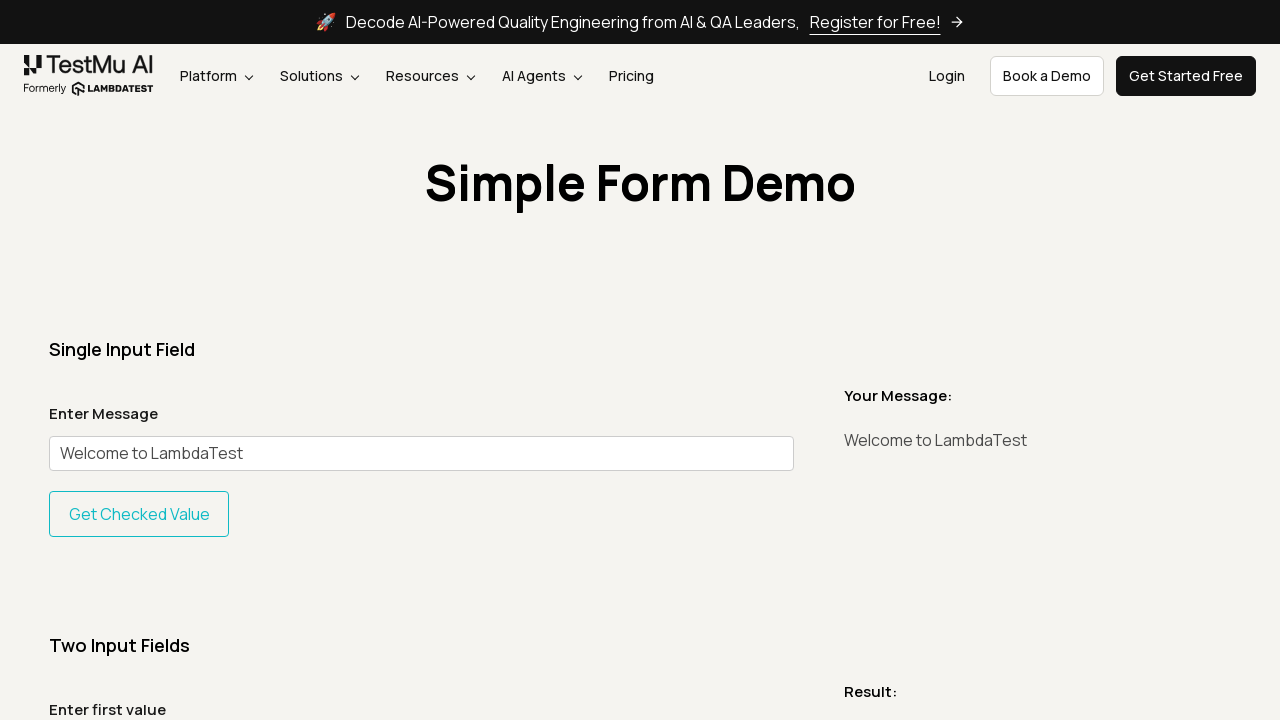